Navigates to Yopmail homepage and clicks on the email generator button to access the email generation feature

Starting URL: https://yopmail.com/en/

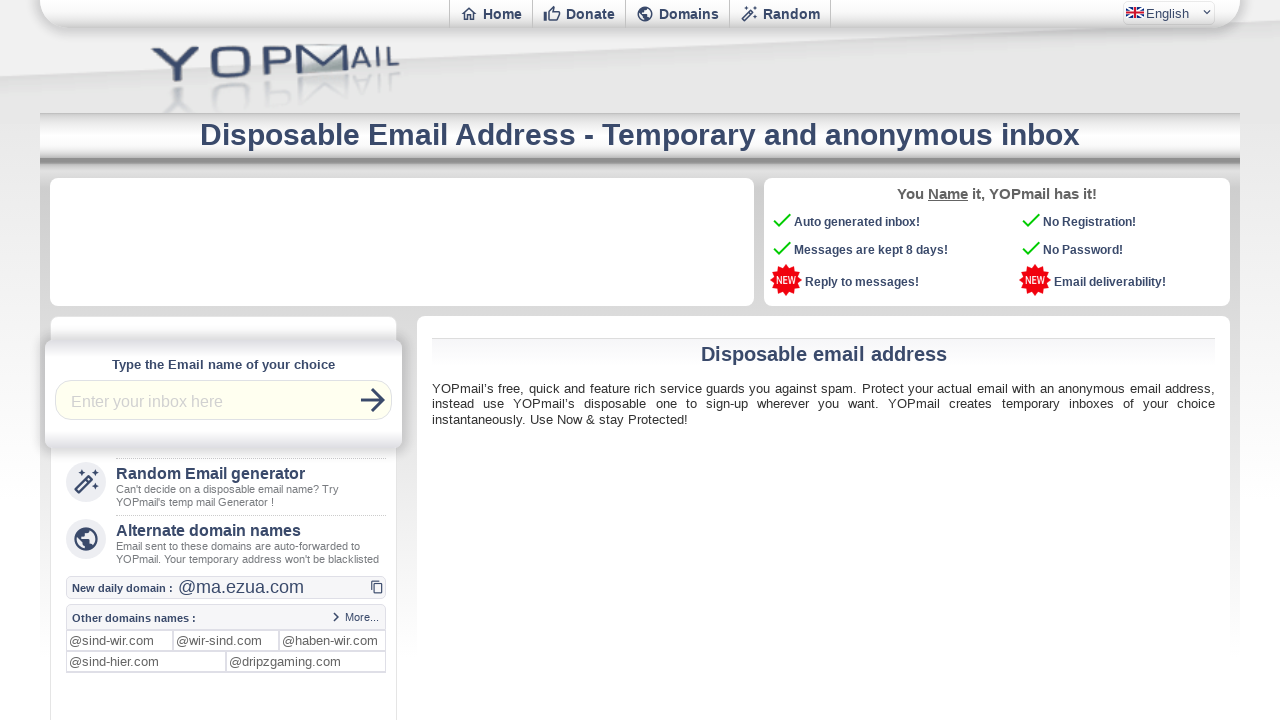

Navigated to Yopmail homepage
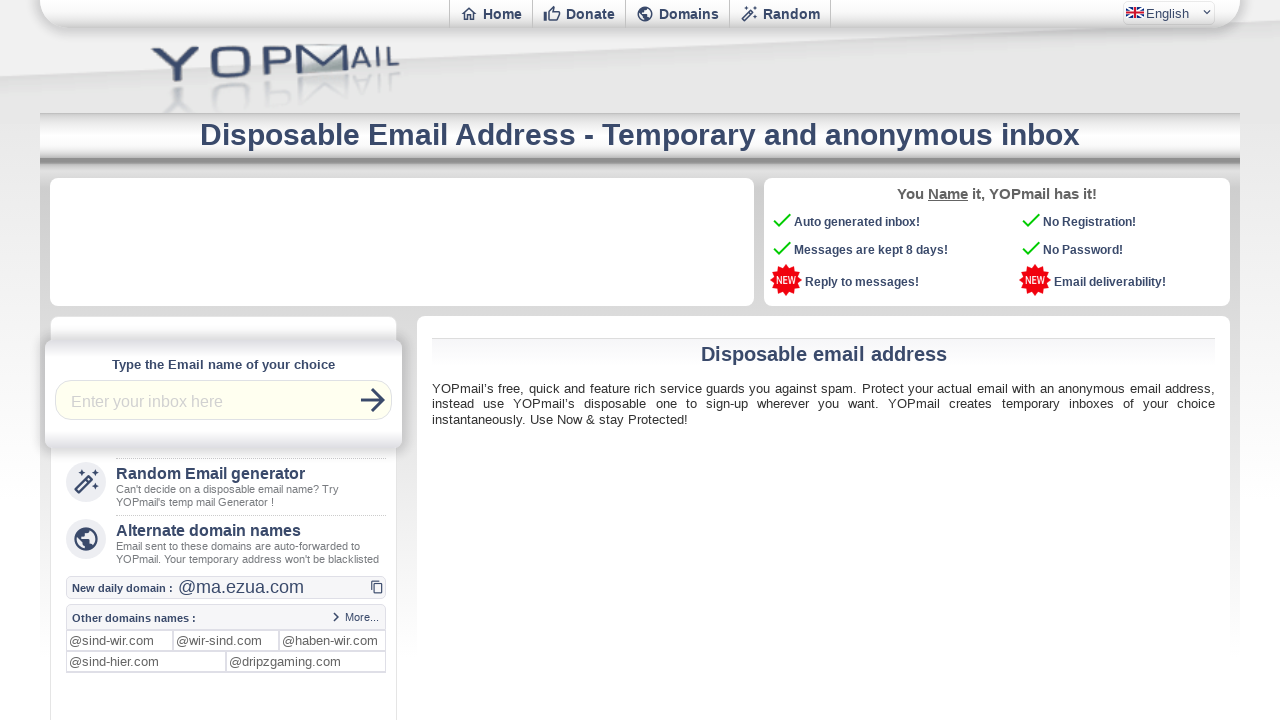

Clicked on the email generator button at (780, 14) on a[href='email-generator']
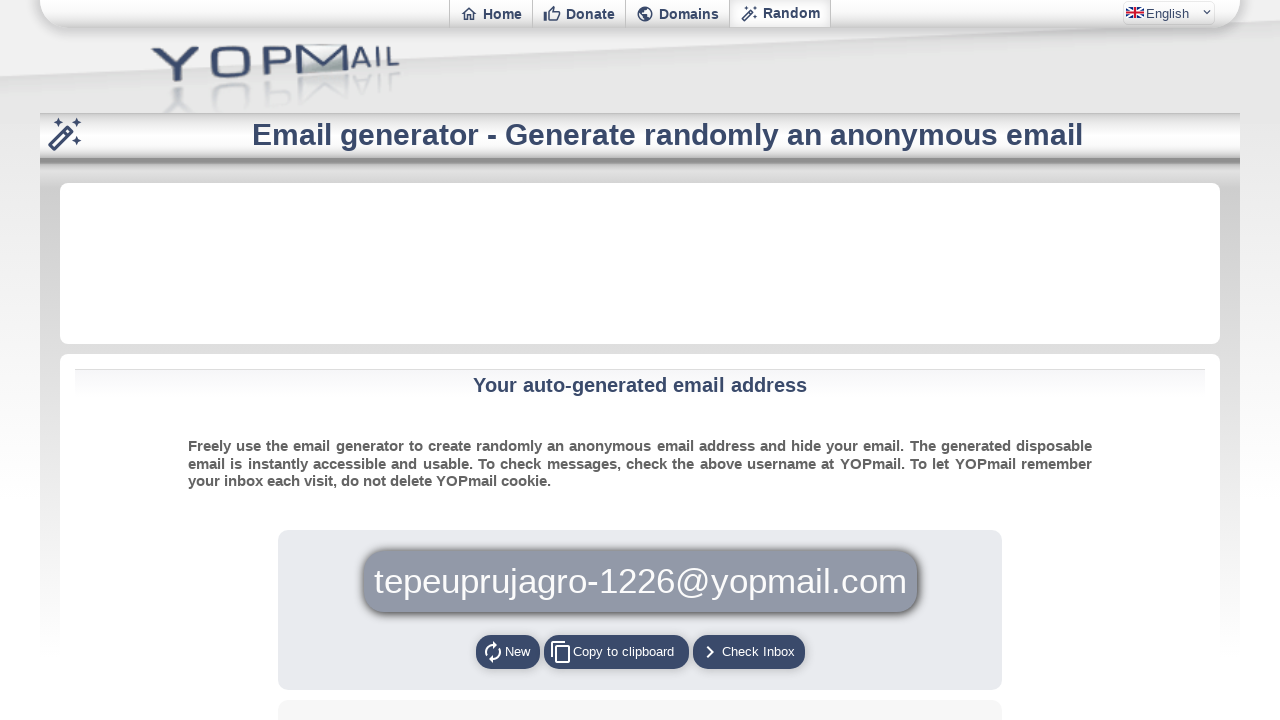

Email generator page loaded successfully
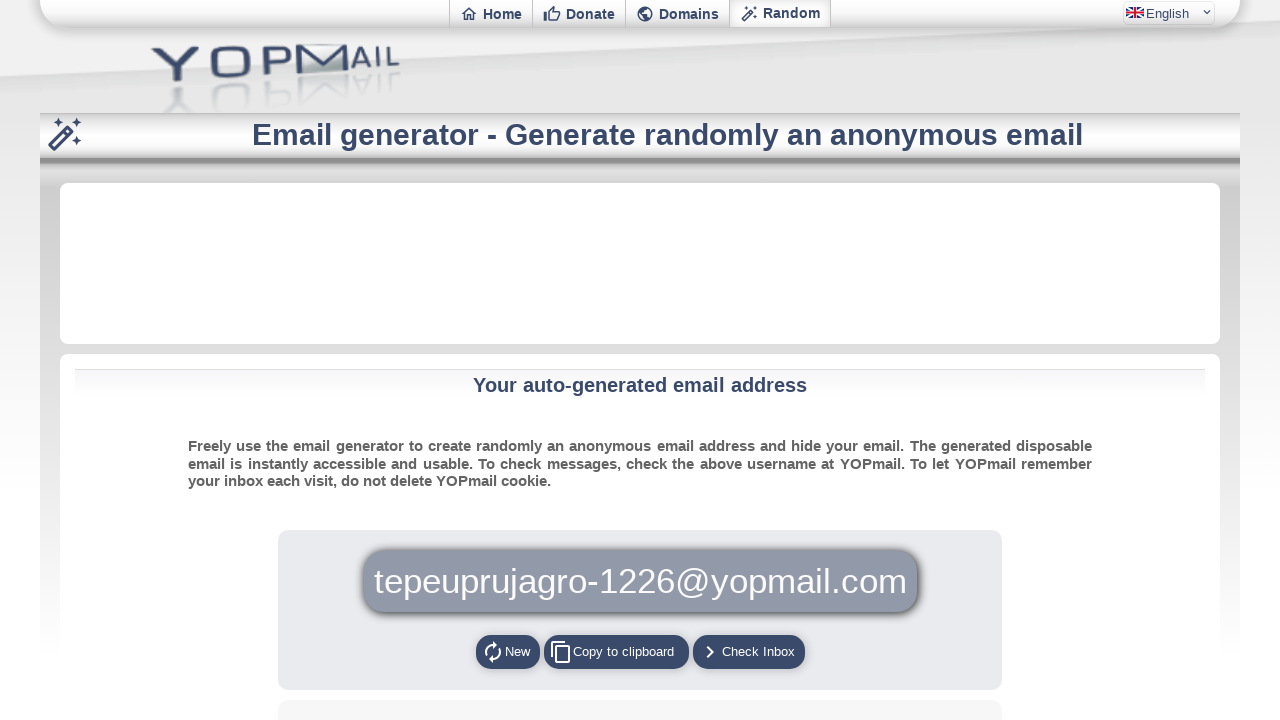

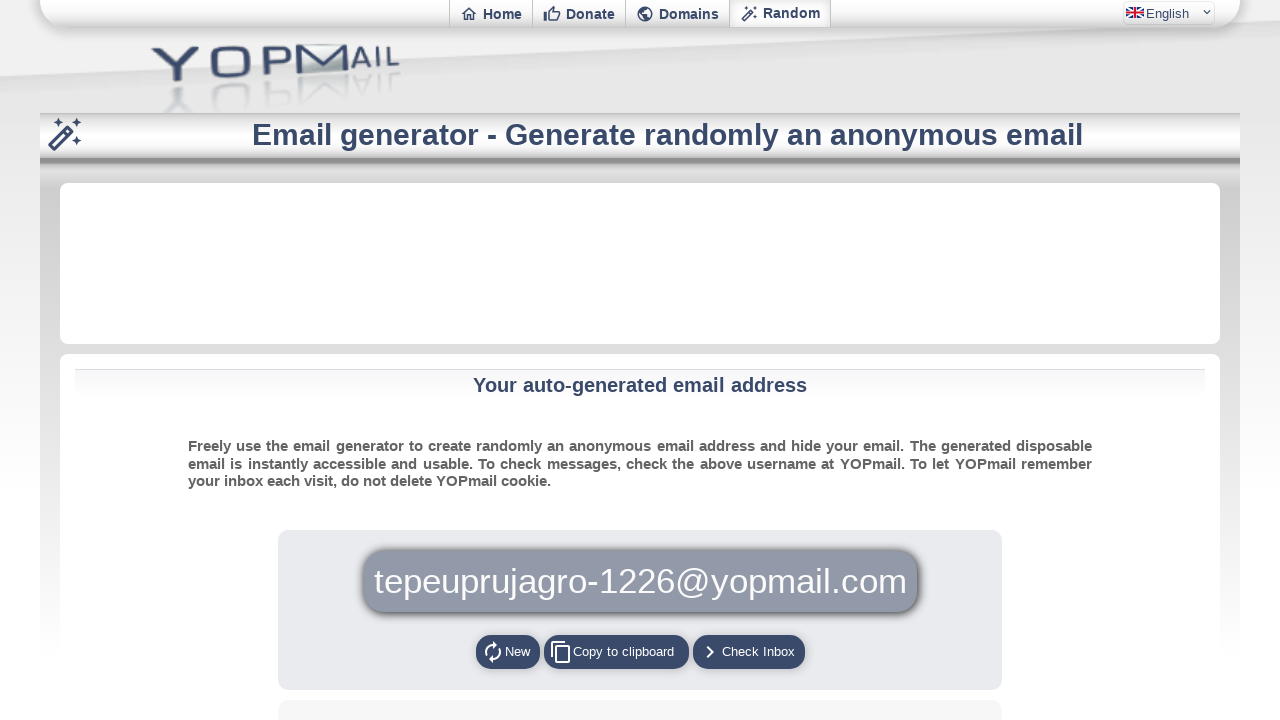